Tests browser window and tab handling by opening new tabs and windows, switching between them, and counting total windows

Starting URL: https://demoqa.com/browser-windows

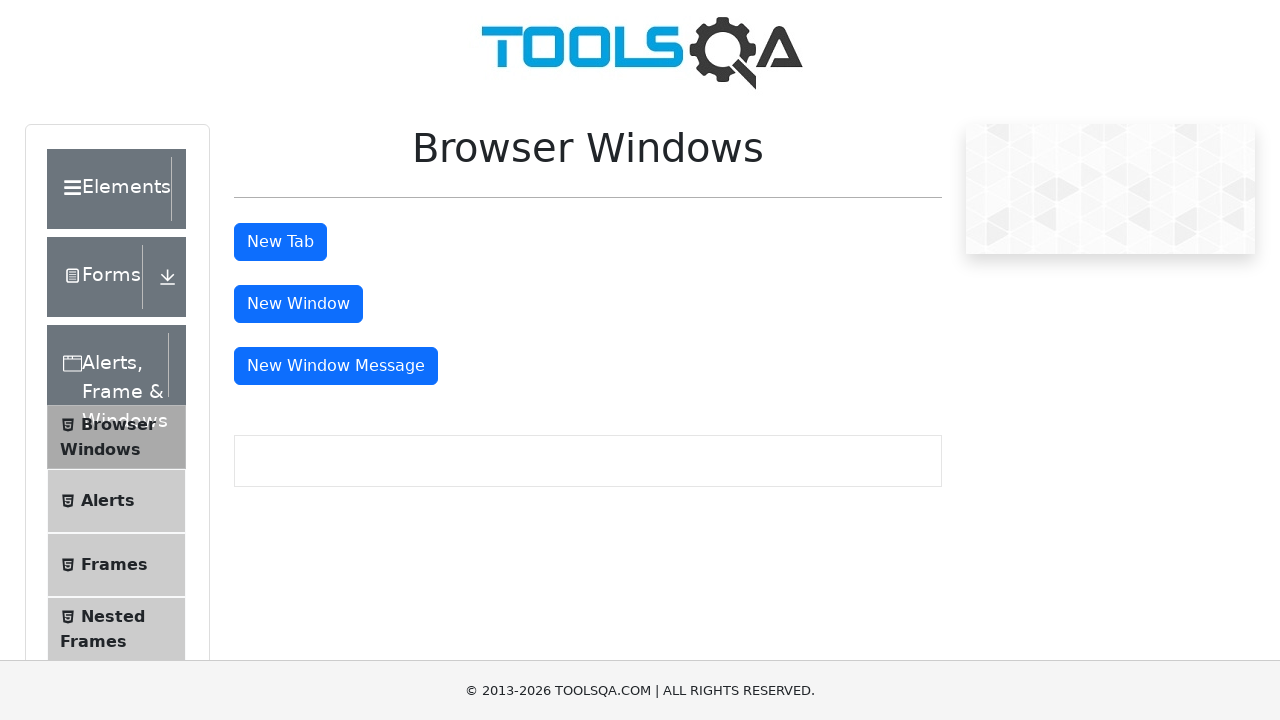

Clicked button to open new tab at (280, 242) on #tabButton
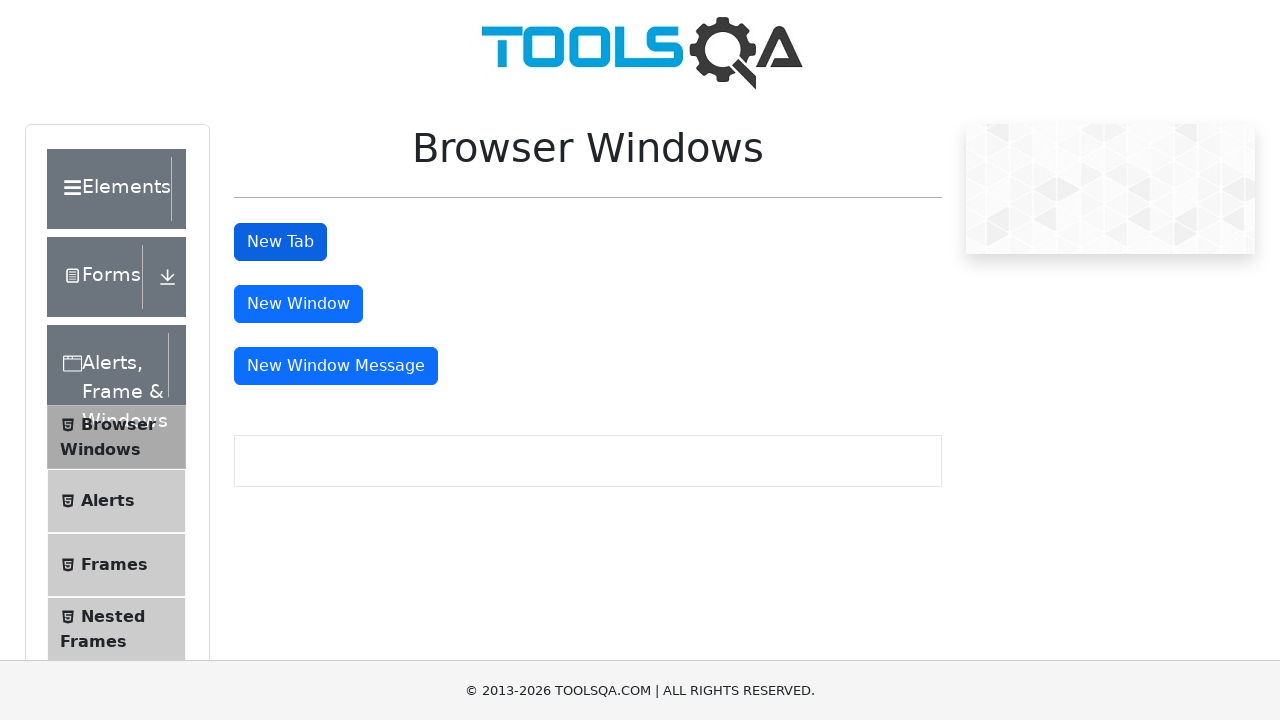

Clicked button to open new window at (298, 304) on #windowButton
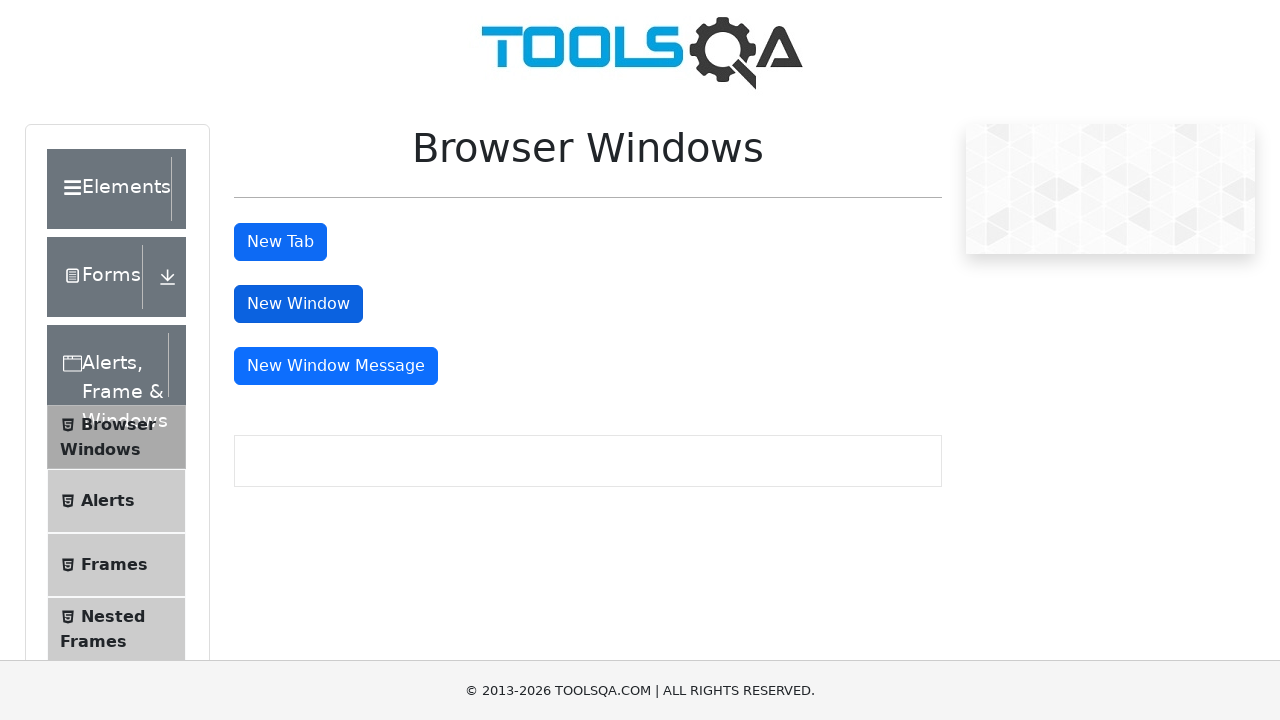

Retrieved all pages/windows from context - Total windows: 3
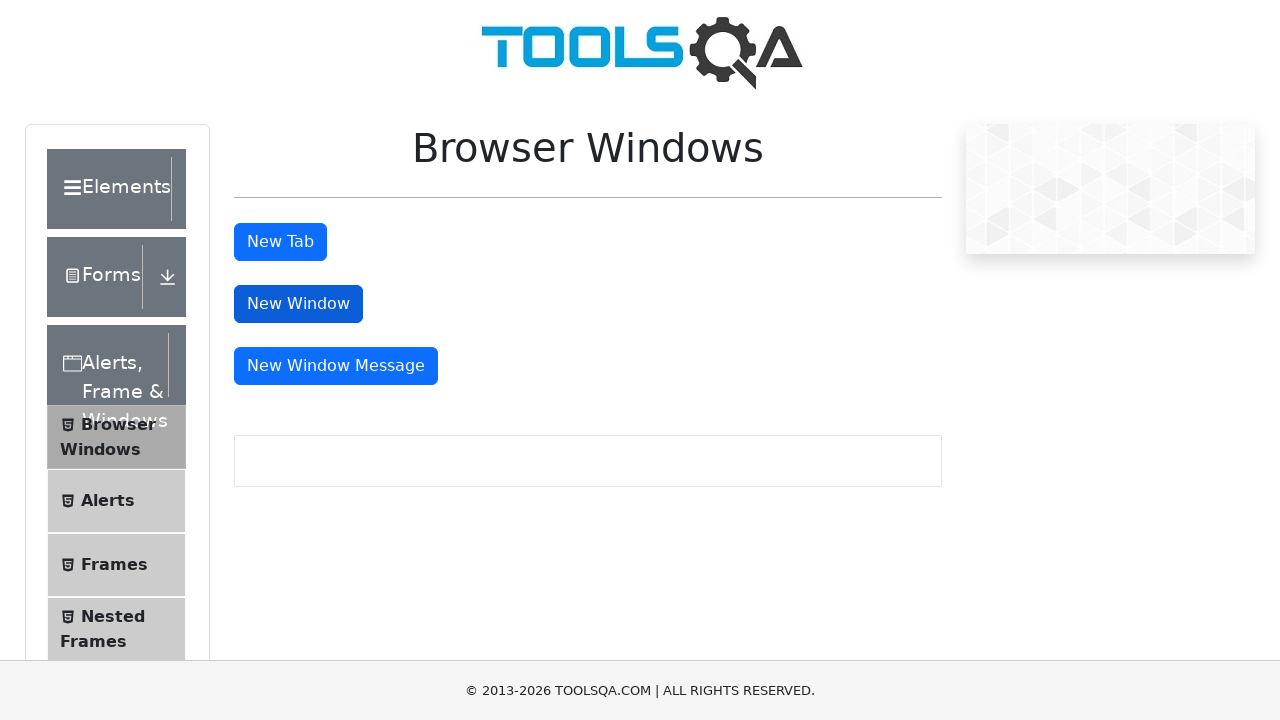

Clicked button to open message window at (336, 366) on #messageWindowButton
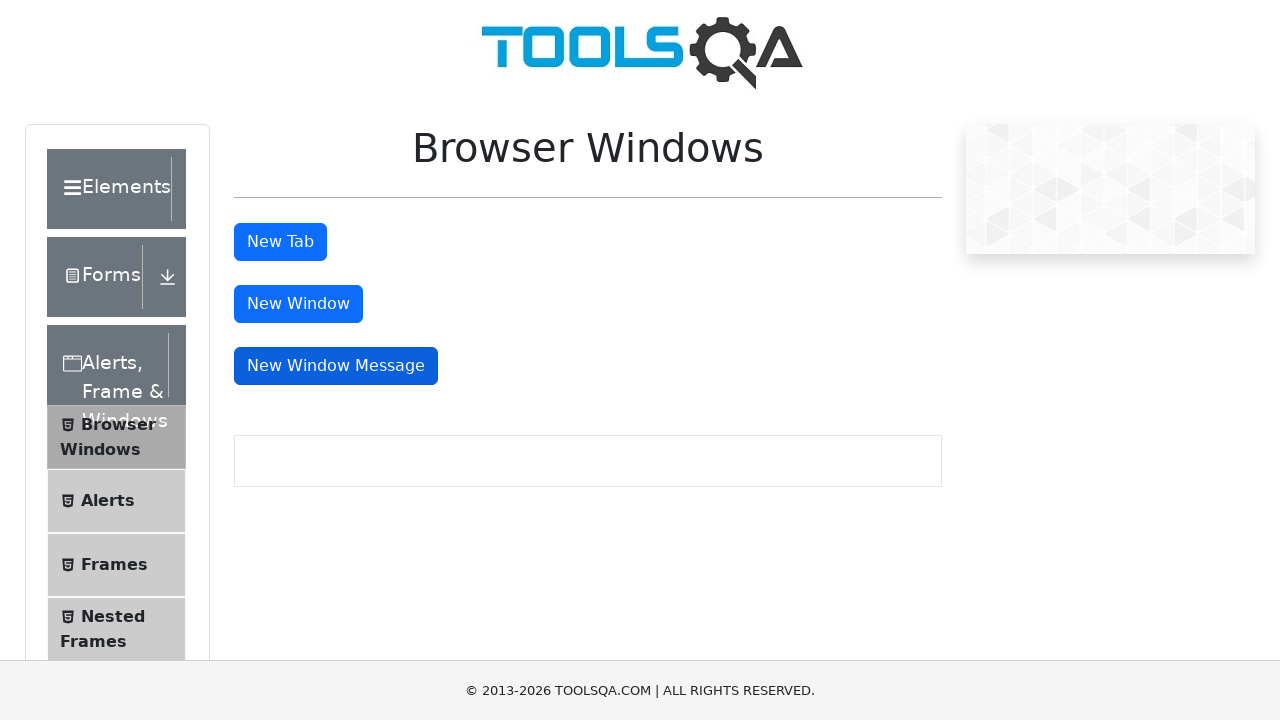

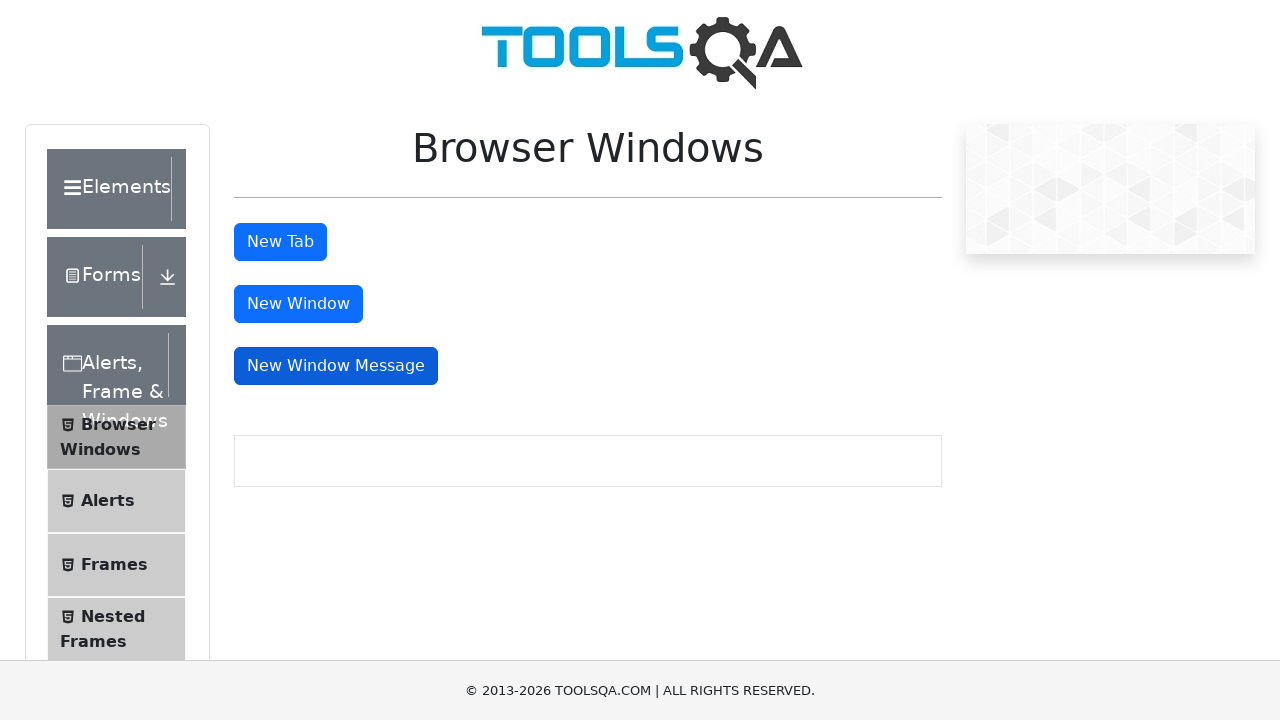